Tests the add and remove elements functionality by clicking the "Add Element" button twice to create two elements, then clicking a delete button to remove one, and verifying only one element remains.

Starting URL: http://the-internet.herokuapp.com/add_remove_elements/

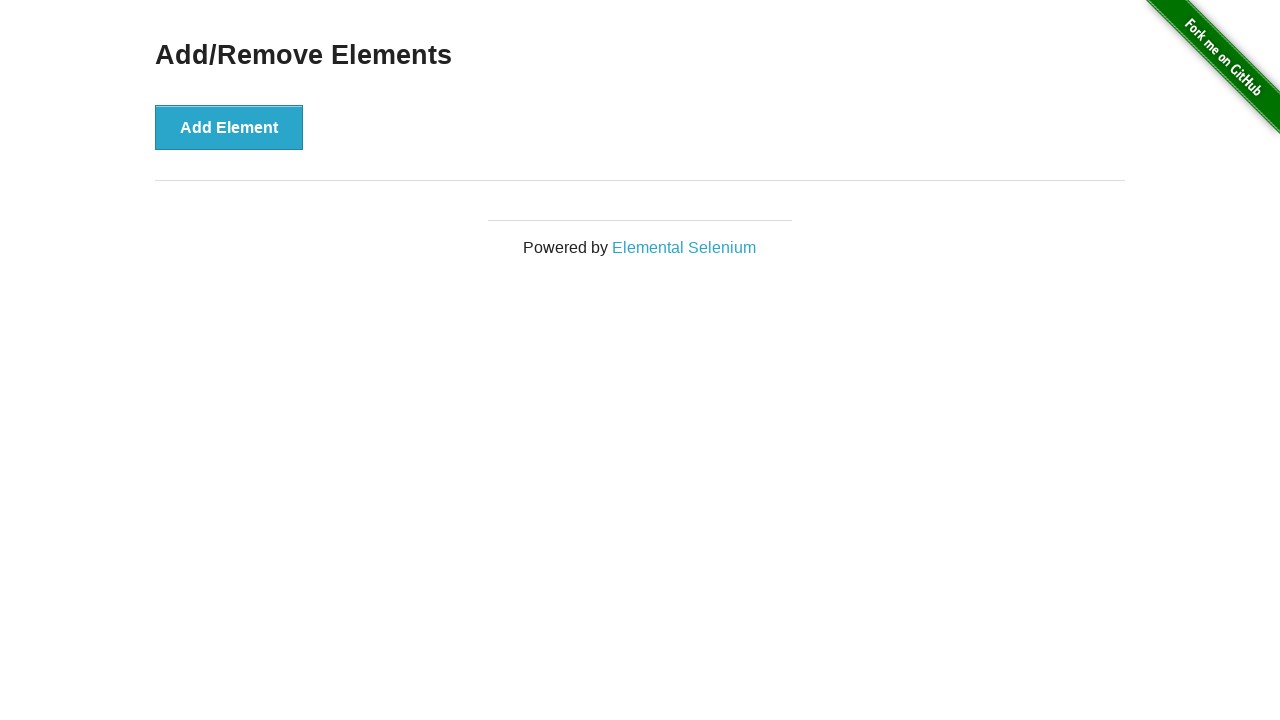

Navigated to add/remove elements page
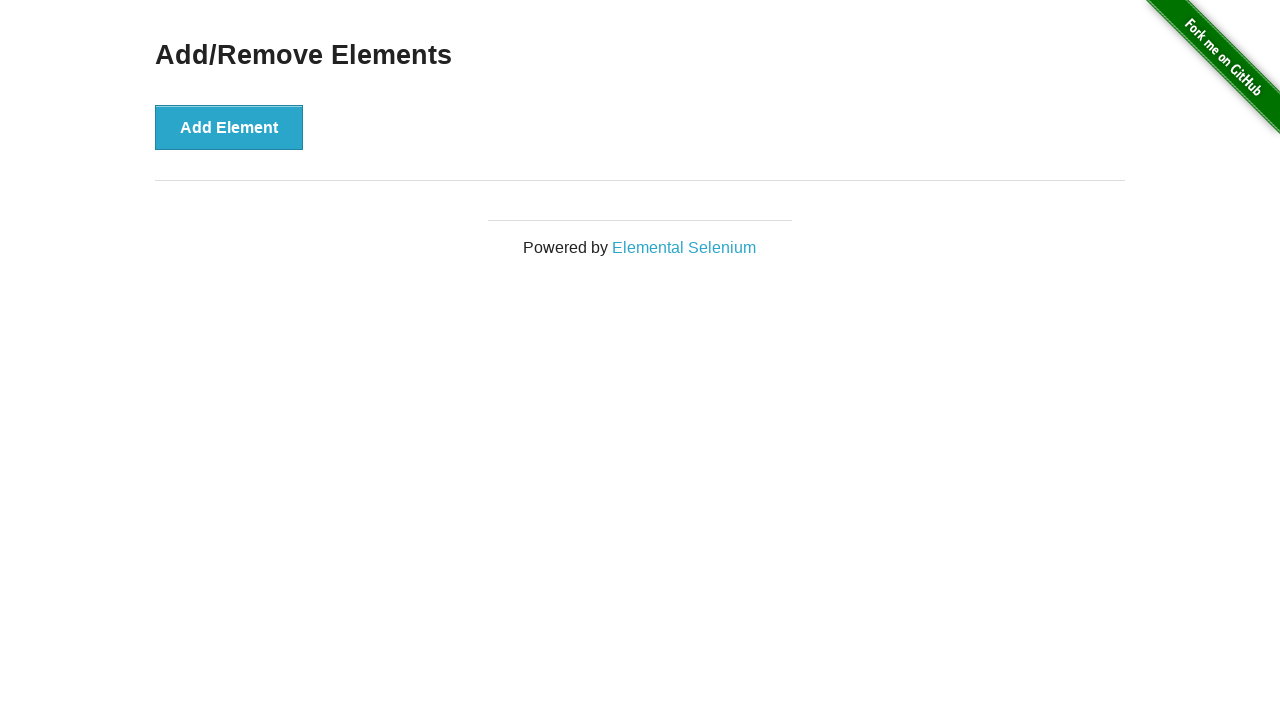

Clicked 'Add Element' button to add first element at (229, 127) on //*[@onclick="addElement()"]
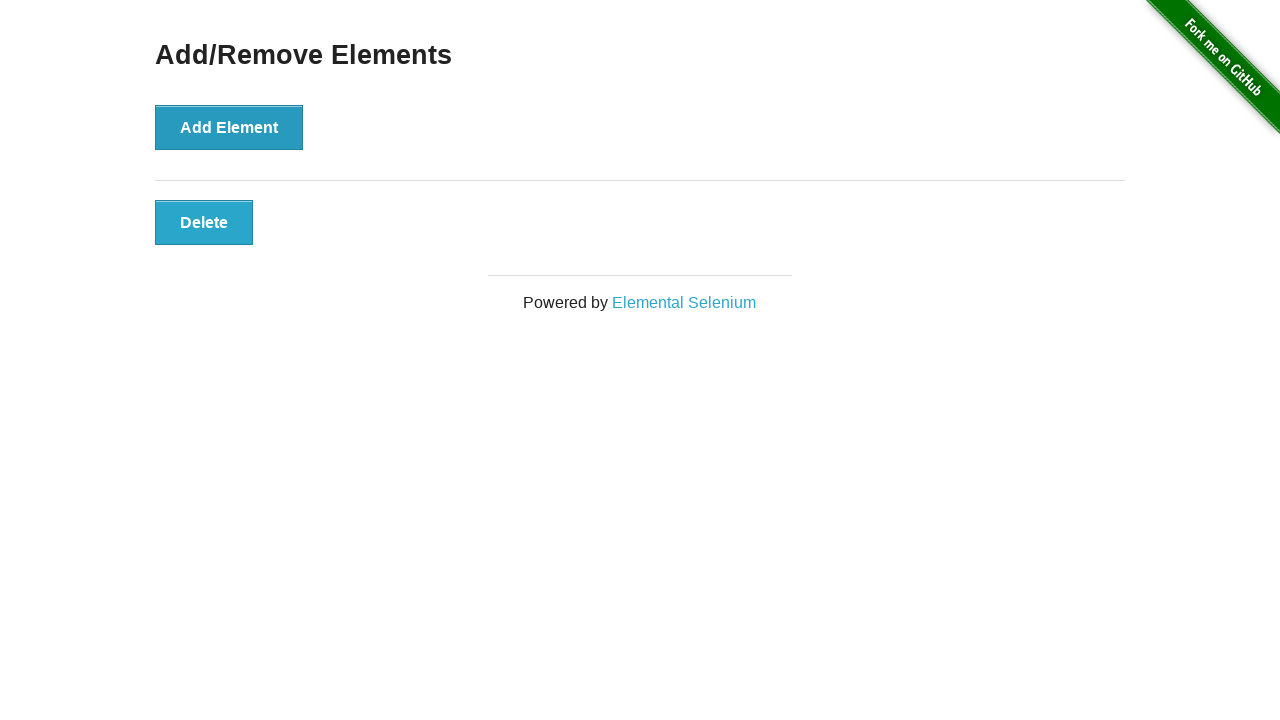

Clicked 'Add Element' button to add second element at (229, 127) on //*[@onclick="addElement()"]
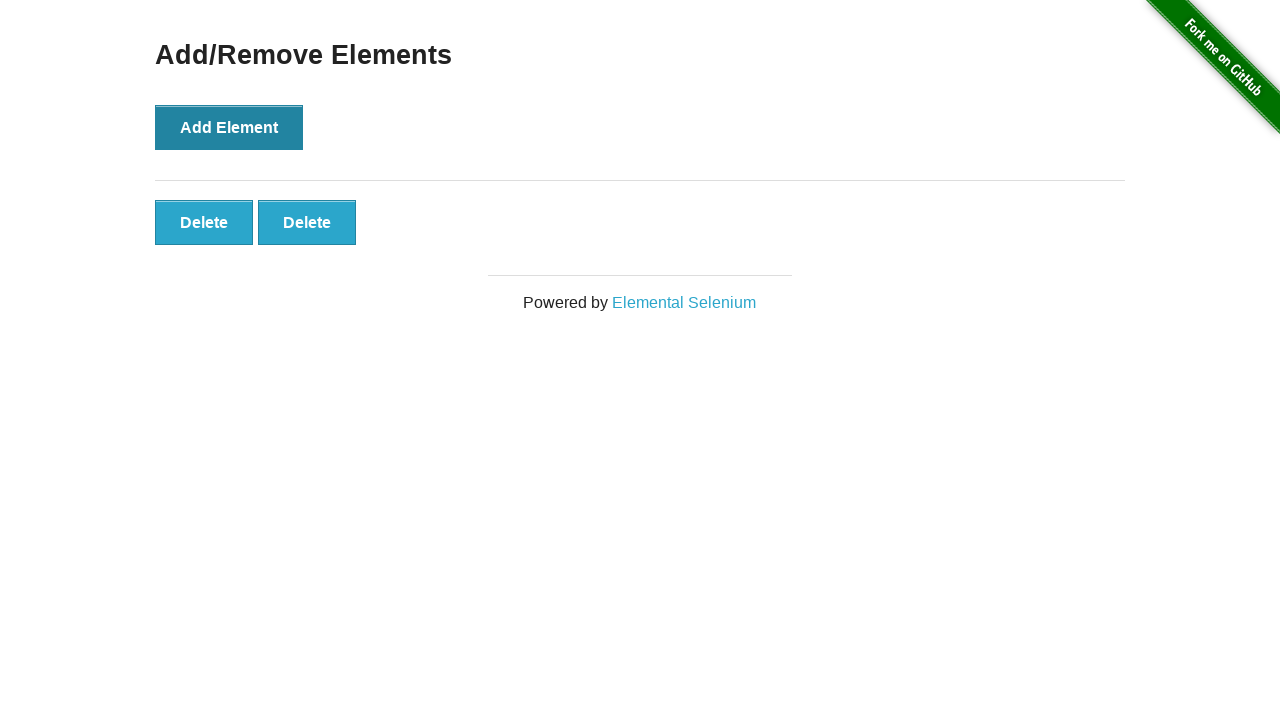

Verified two elements were added successfully
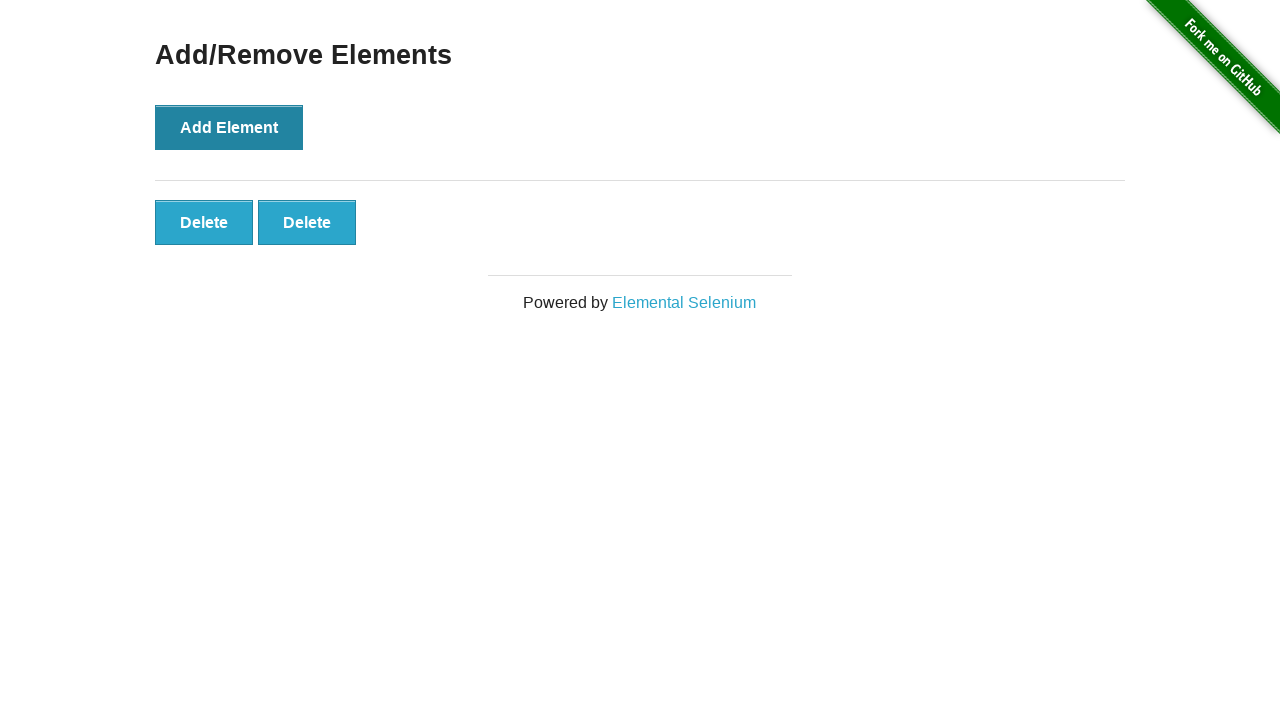

Clicked delete button on first element to remove it at (204, 222) on #elements > *:first-child
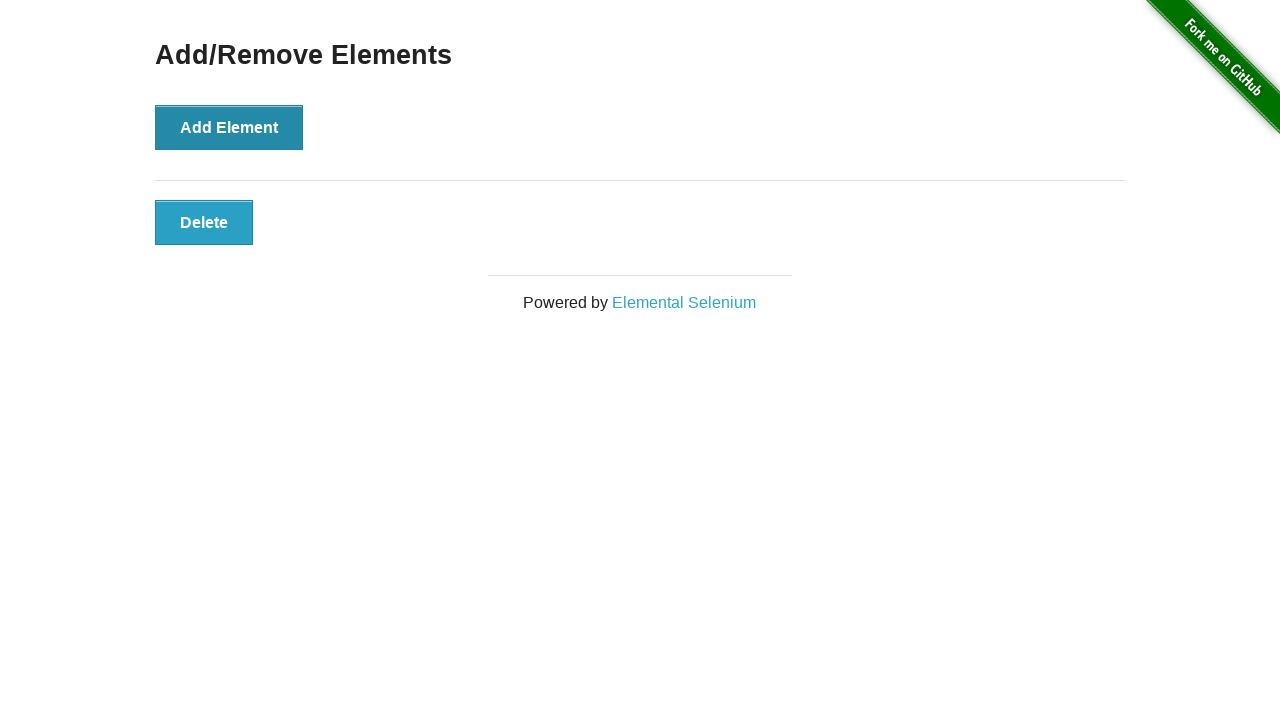

Verified only one element remains after deletion
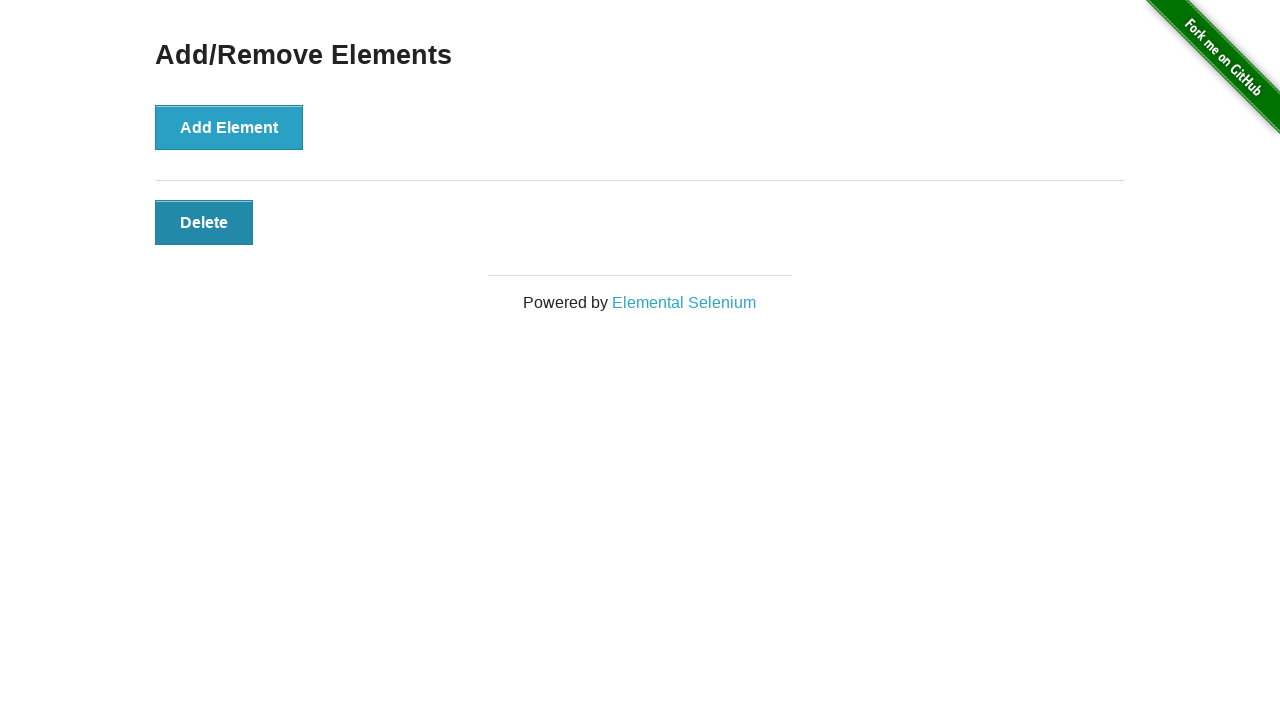

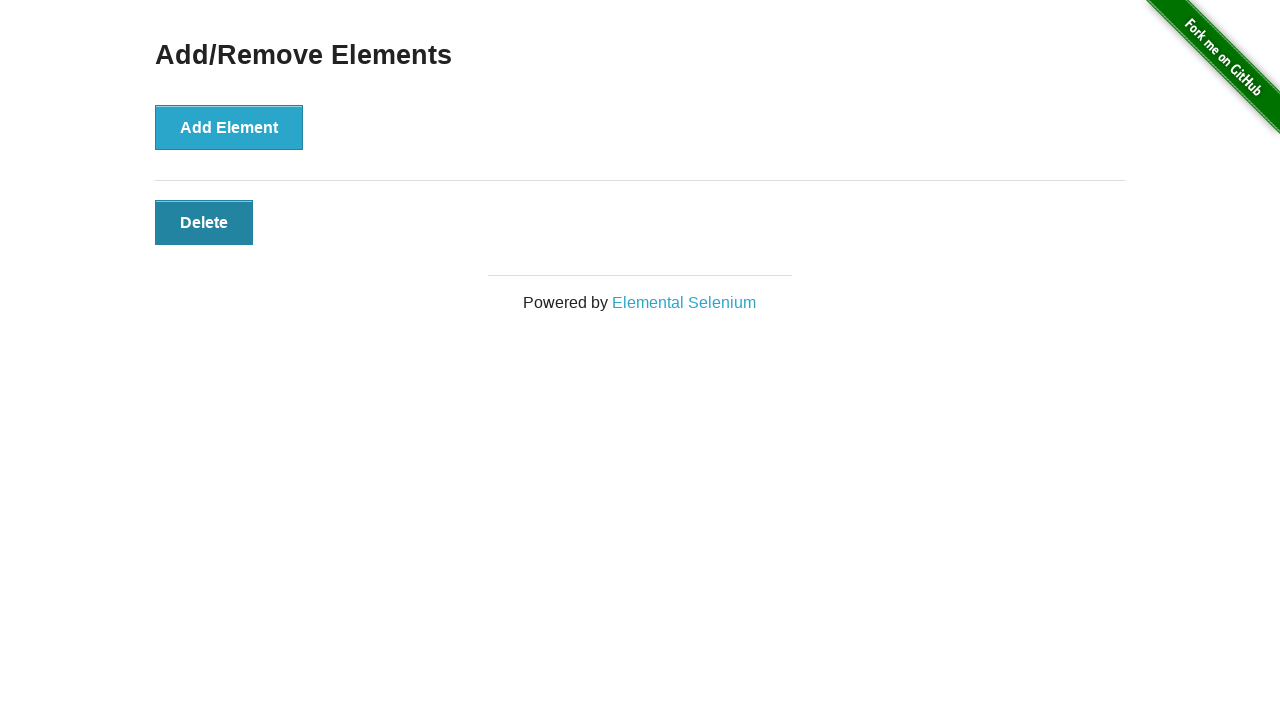